Tests checkbox functionality by verifying initial states, clicking to toggle the first checkbox on and the second checkbox off, and verifying the changed states.

Starting URL: https://the-internet.herokuapp.com/checkboxes

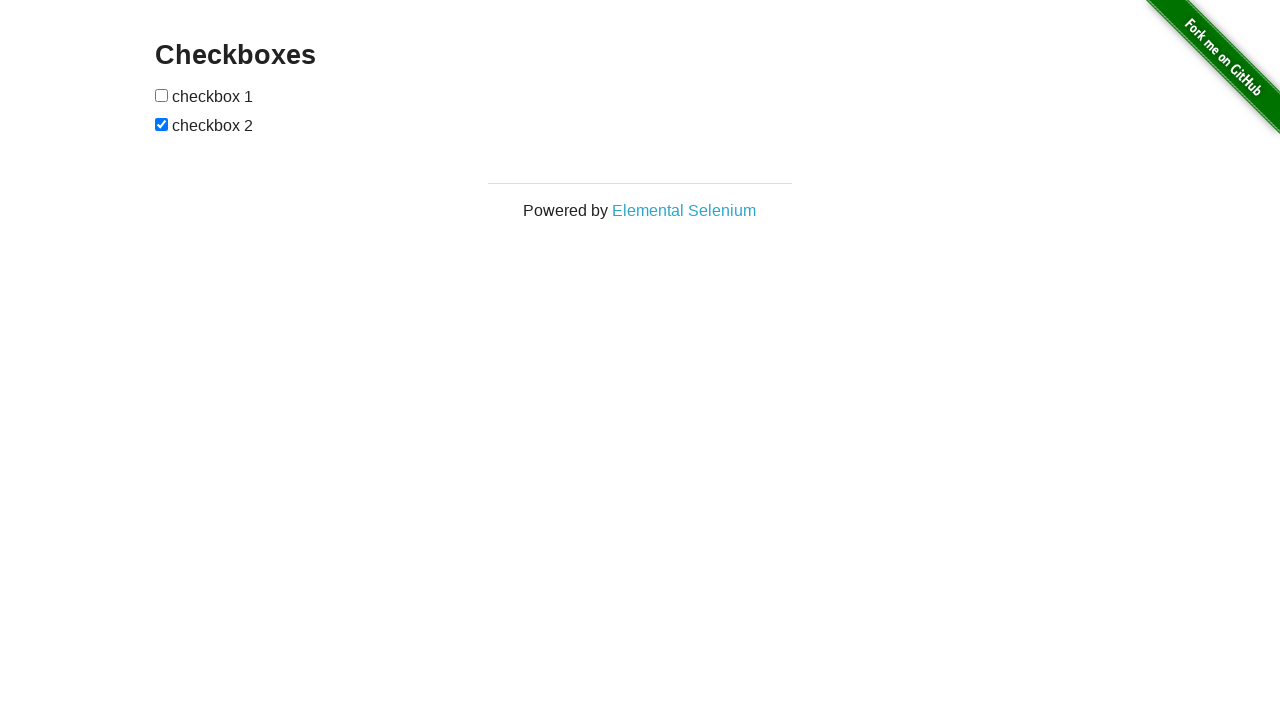

Waited for checkboxes to load on the page
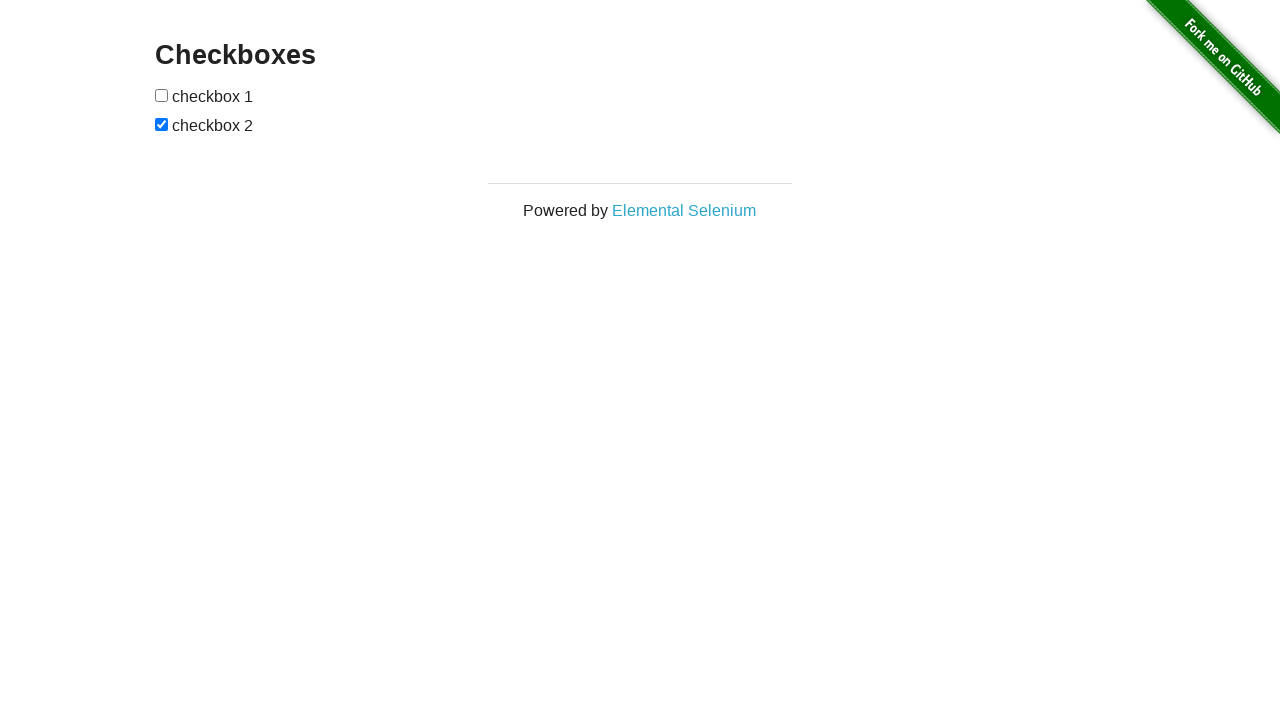

Located all checkbox elements on the page
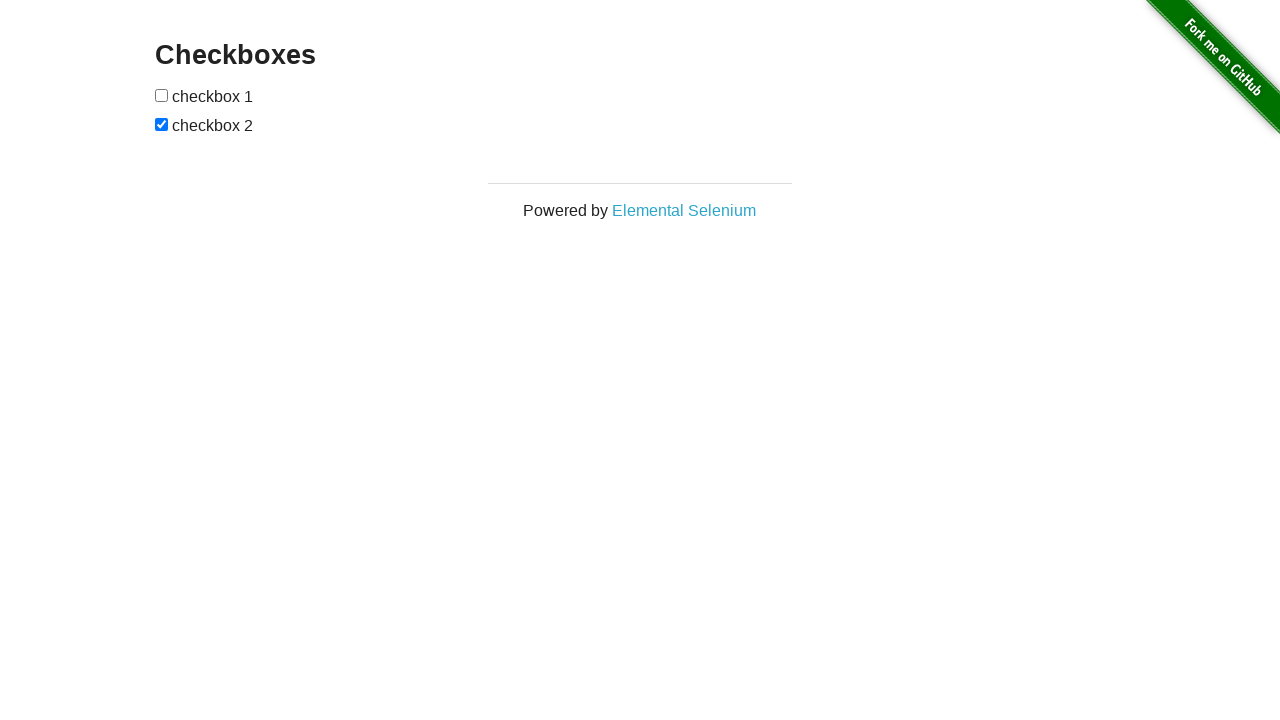

Clicked the first checkbox to toggle it on at (162, 95) on [type=checkbox] >> nth=0
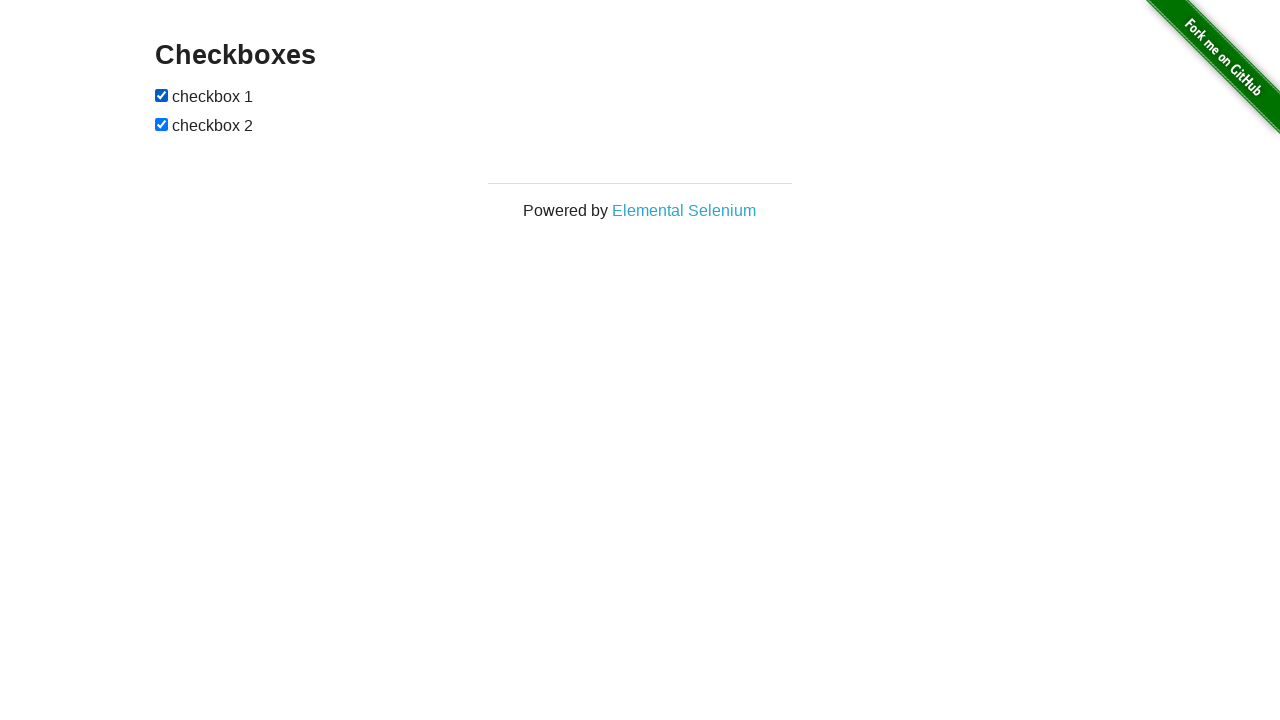

Clicked the second checkbox to toggle it off at (162, 124) on [type=checkbox] >> nth=1
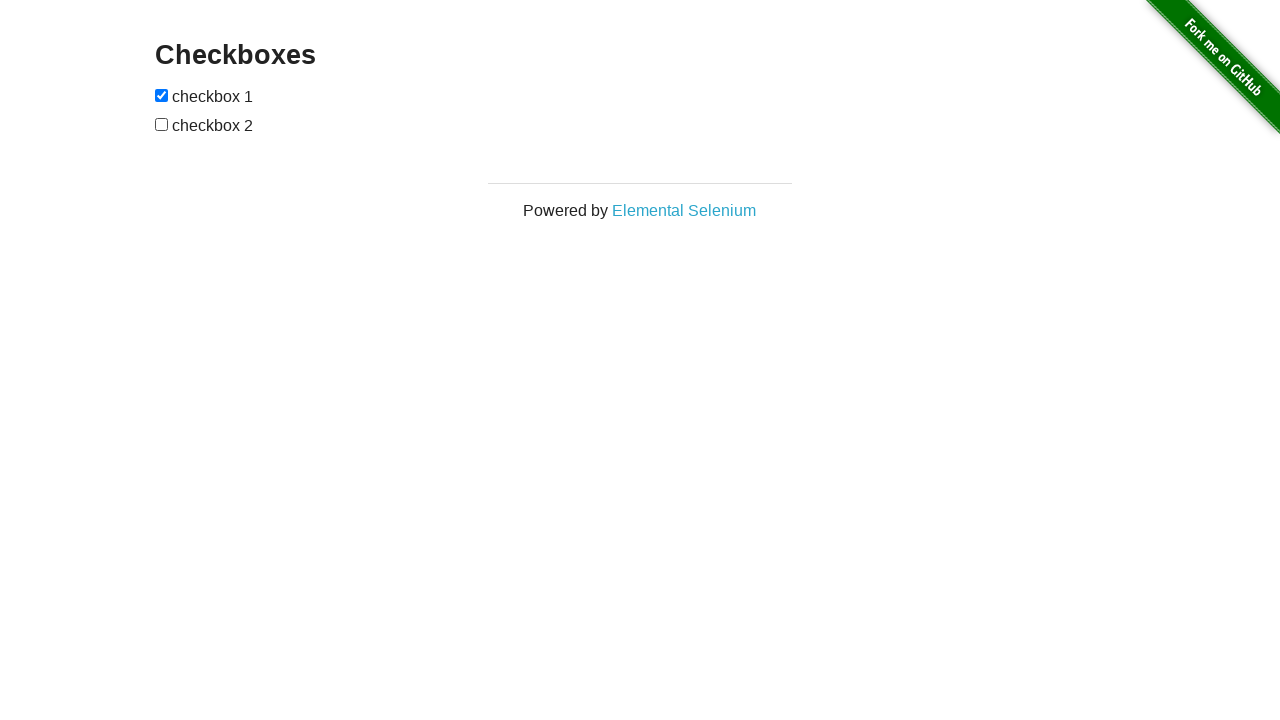

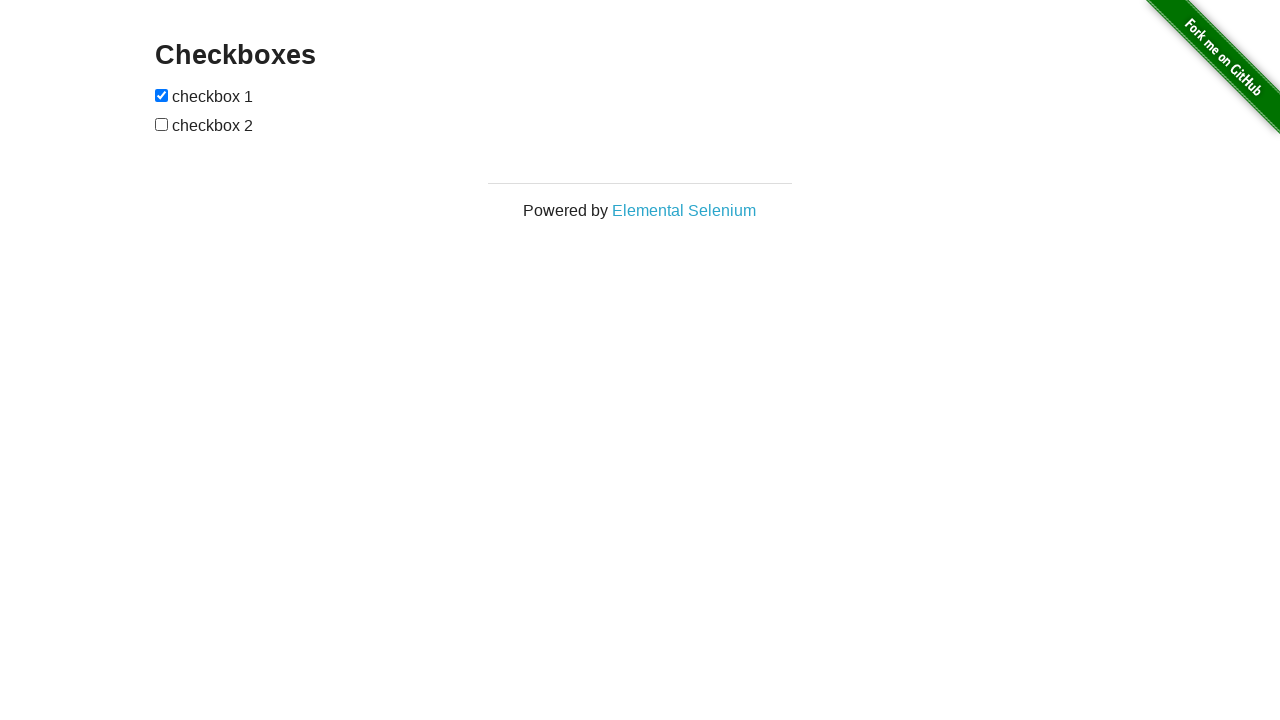